Searches for products with "ca" and adds the third product to cart

Starting URL: https://rahulshettyacademy.com/seleniumPractise/#/

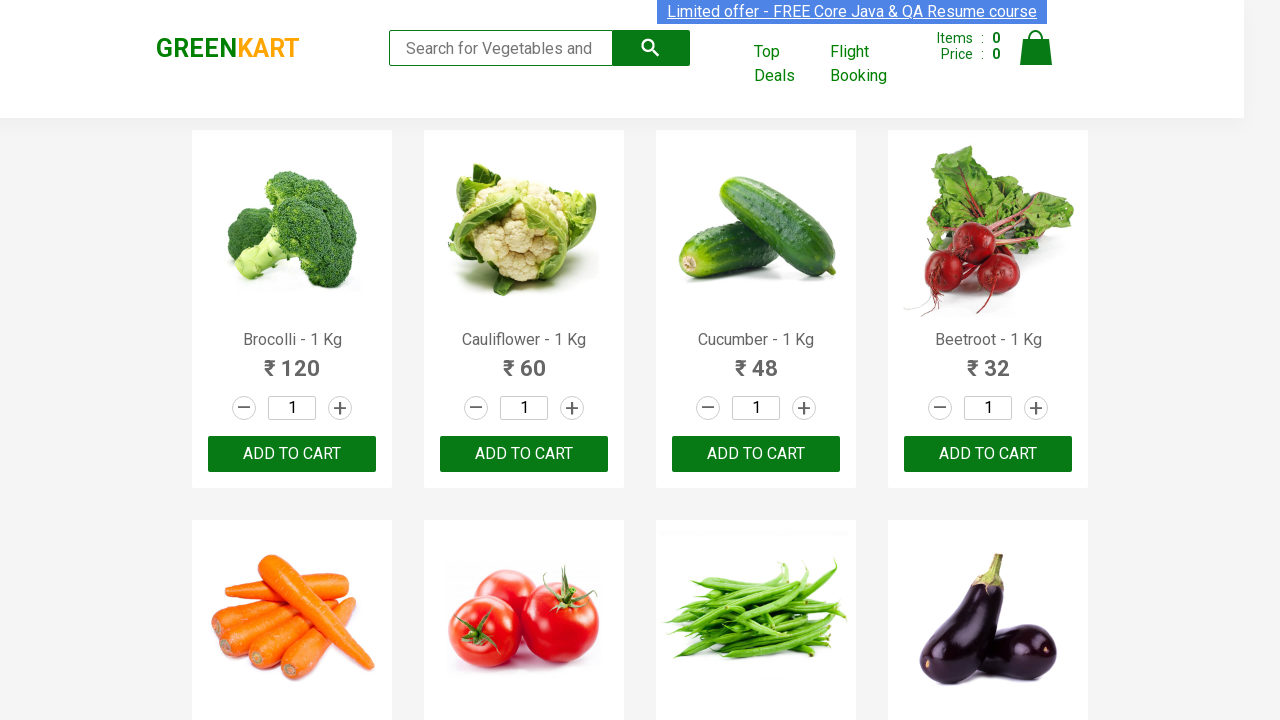

Filled search field with 'ca' on .search-keyword
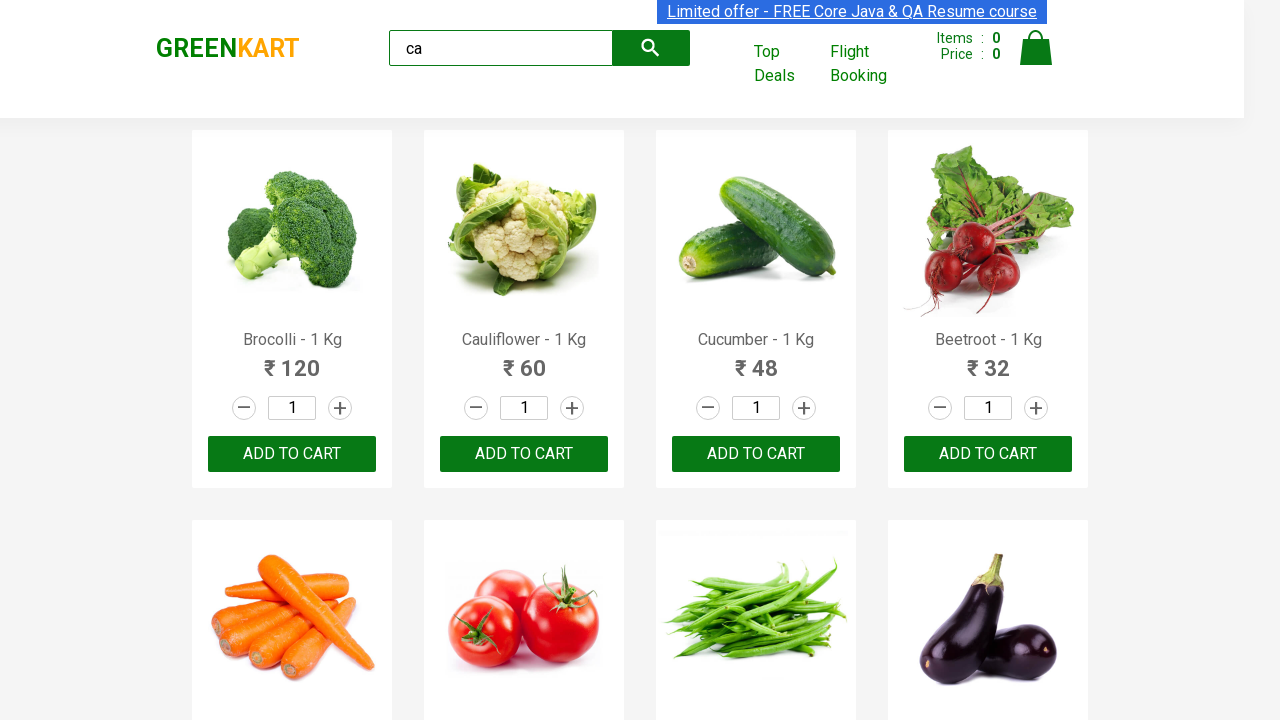

Waited 2 seconds for products to filter
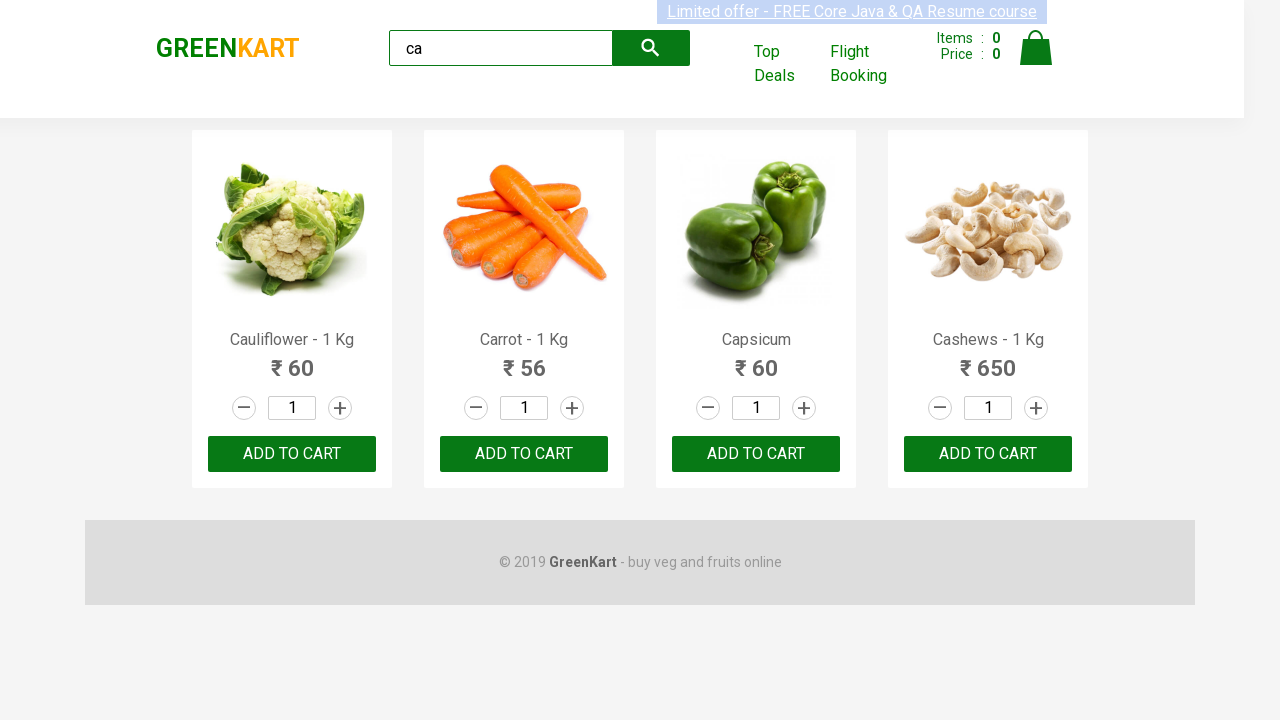

Clicked ADD TO CART button on the 3rd product at (756, 454) on .products .product >> nth=2 >> internal:text="ADD TO CART"i
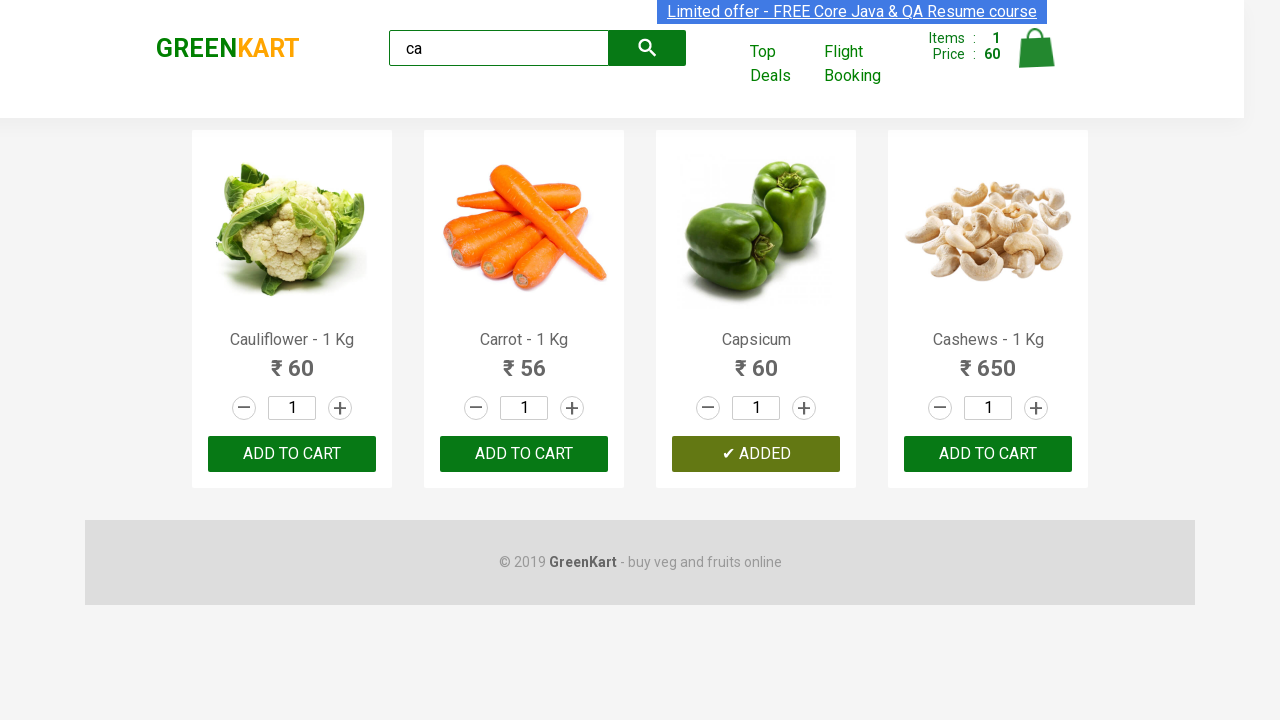

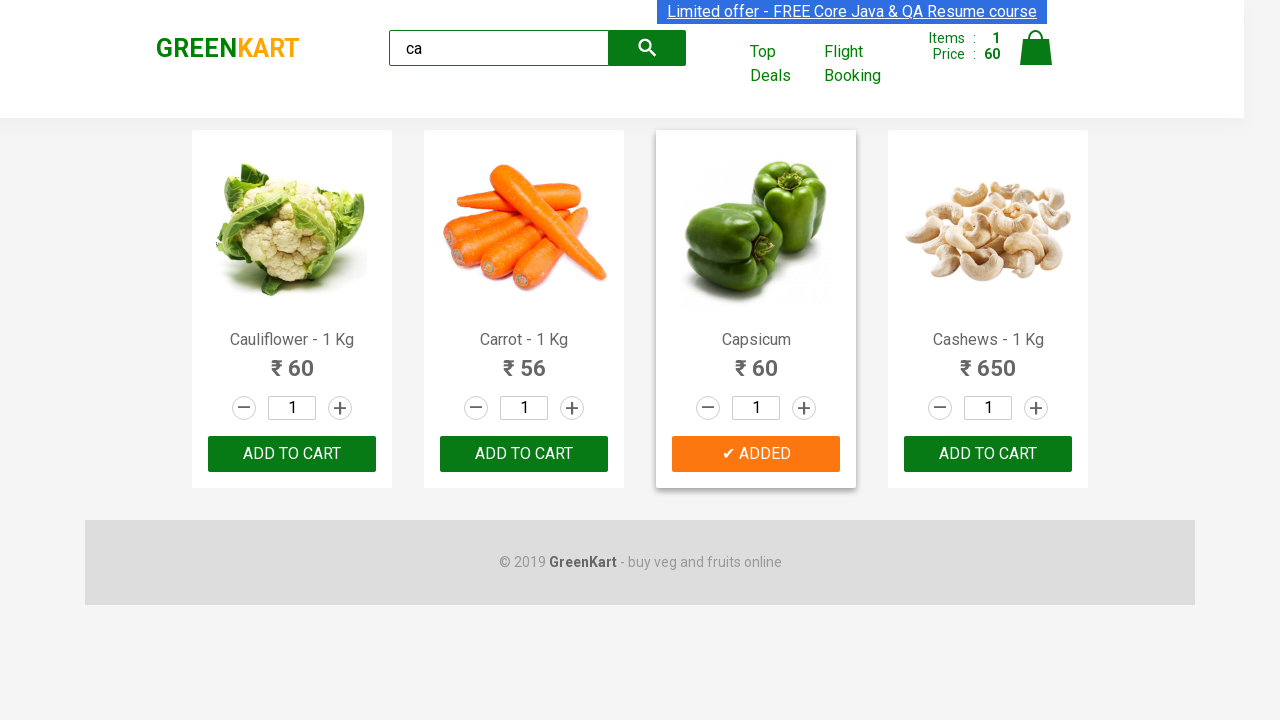